Tests a calculator's handling of null/zero division by entering 0 divided by 0 and verifying the result displays NaN

Starting URL: https://safatelli.github.io/tp-test-logiciel/assets/calc.html

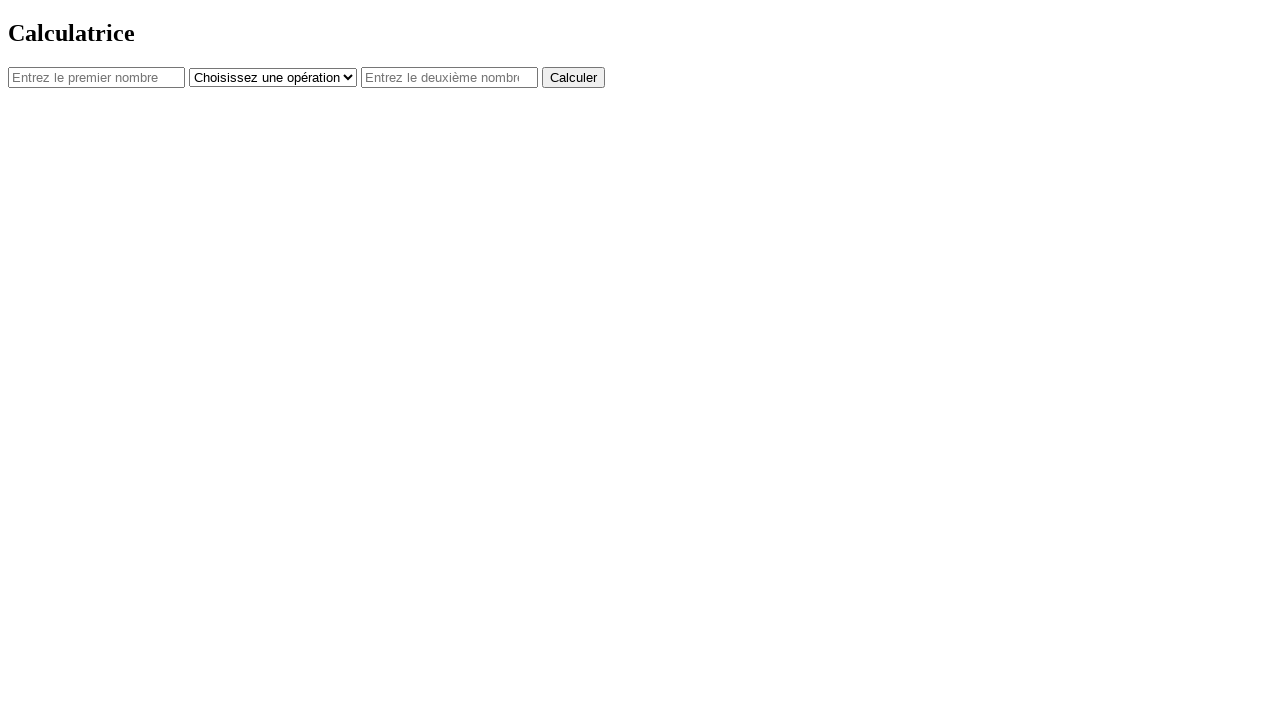

Entered 0 in the first number field on #num1
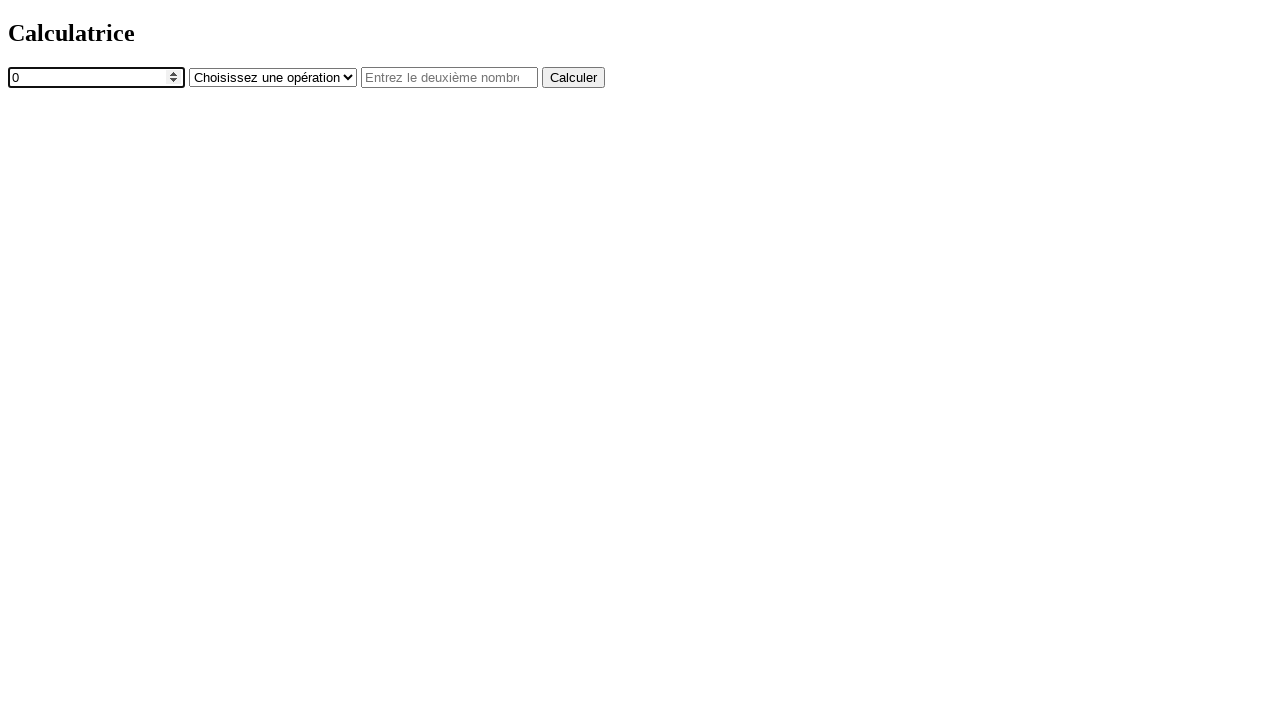

Selected division operator from dropdown on #operator
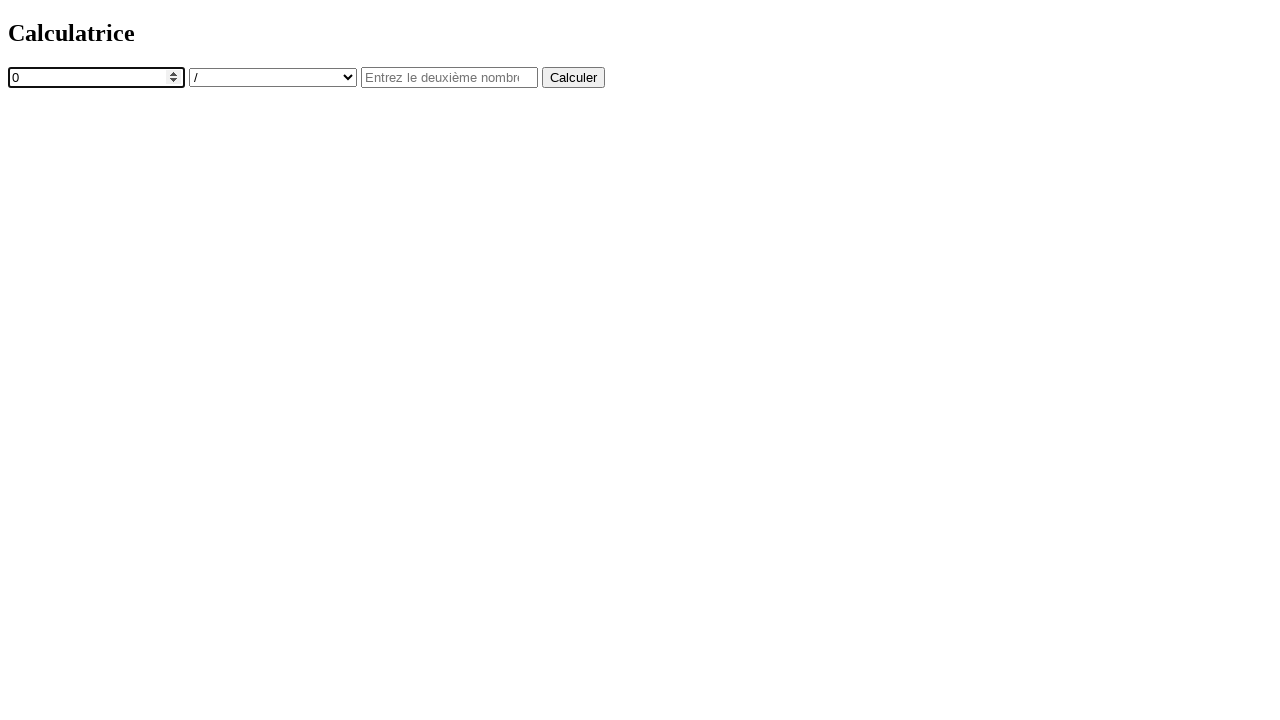

Entered 0 in the second number field on #num2
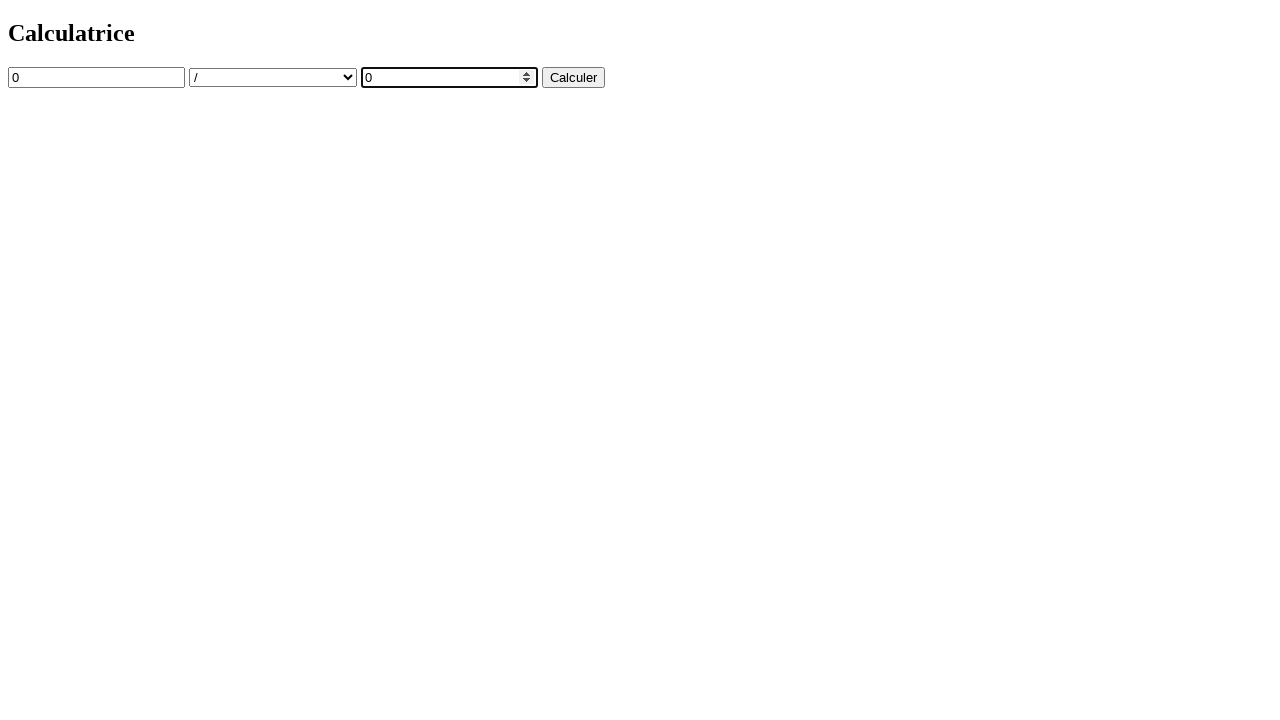

Clicked the calculate button at (574, 77) on button
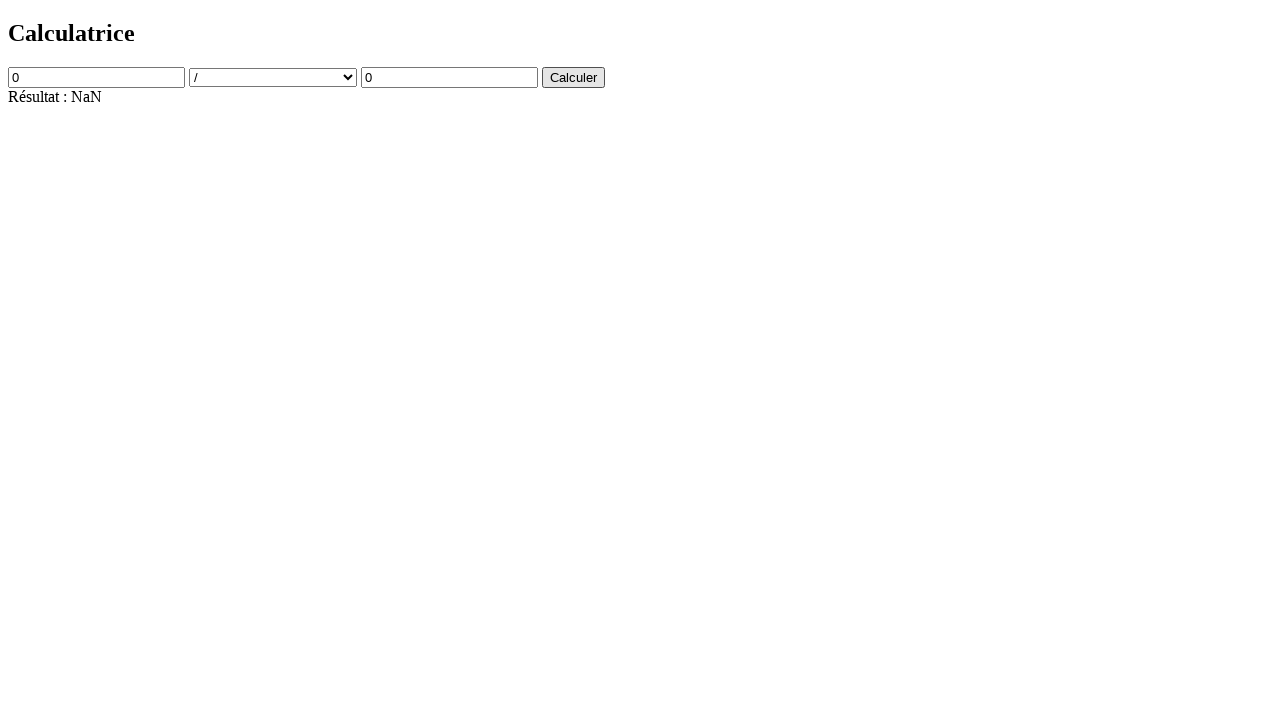

Result element loaded
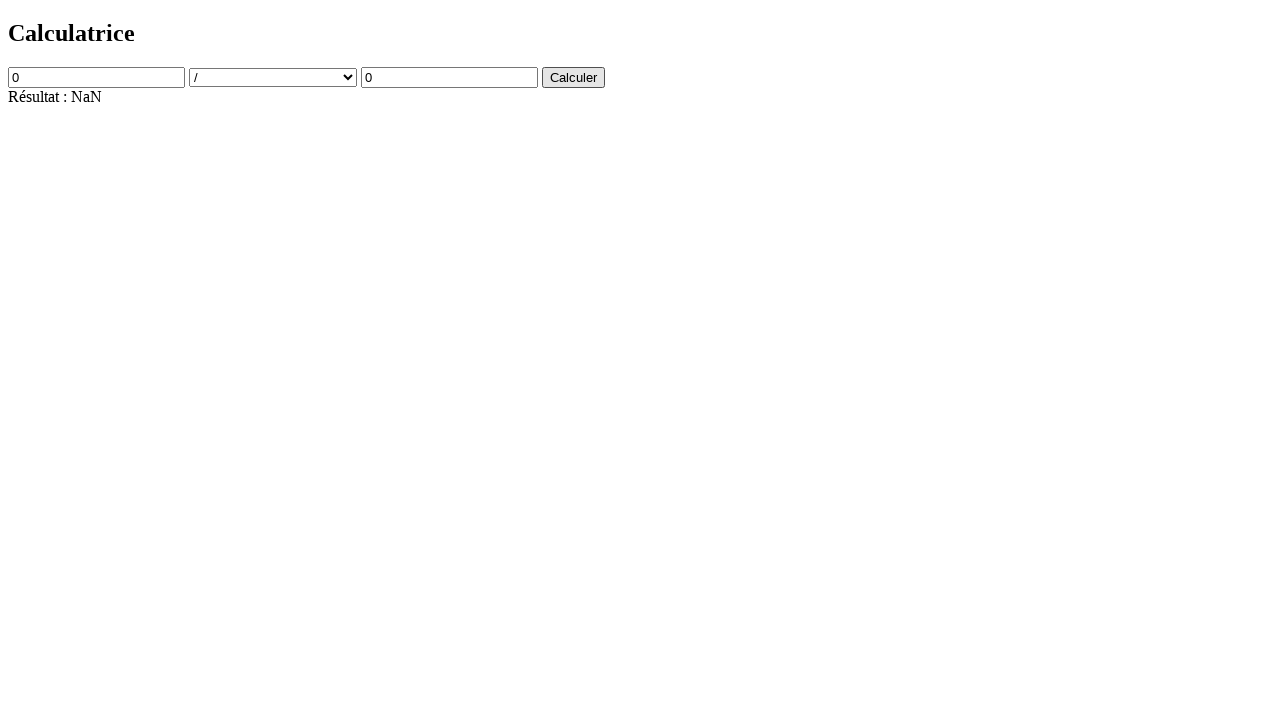

Retrieved result text: 'Résultat : NaN'
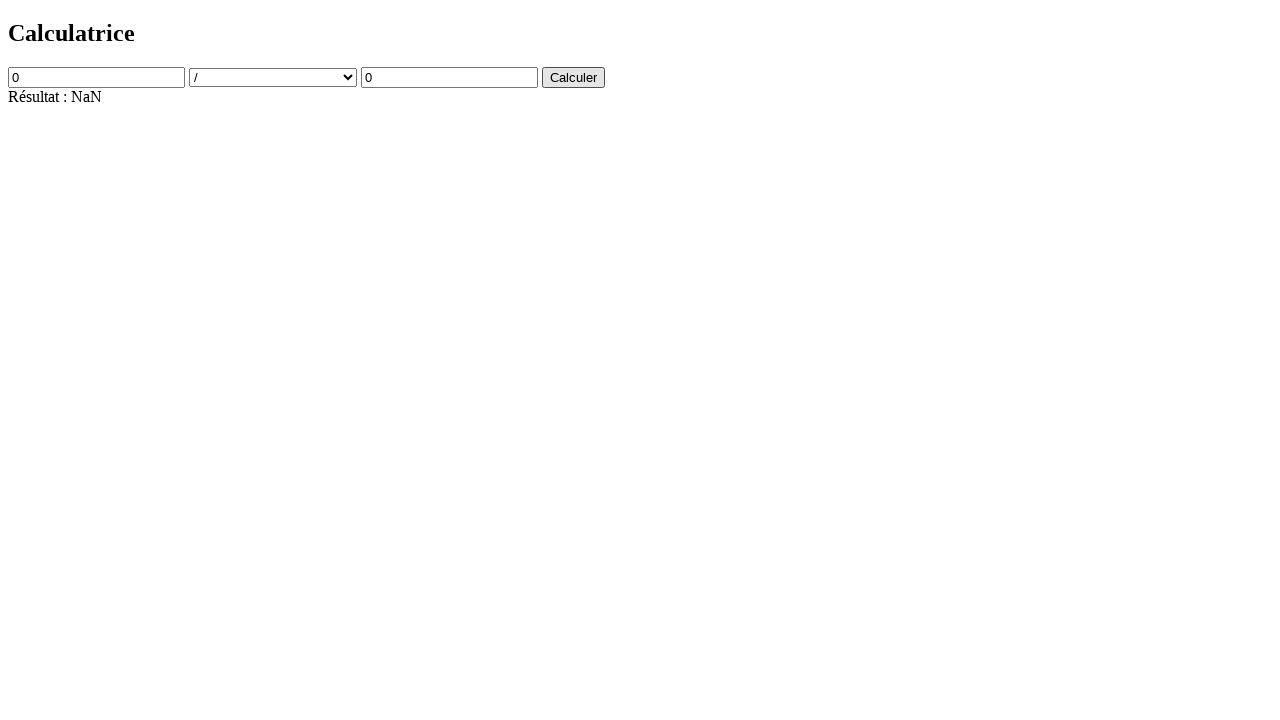

Verified that result displays 'Résultat : NaN' for 0/0 division
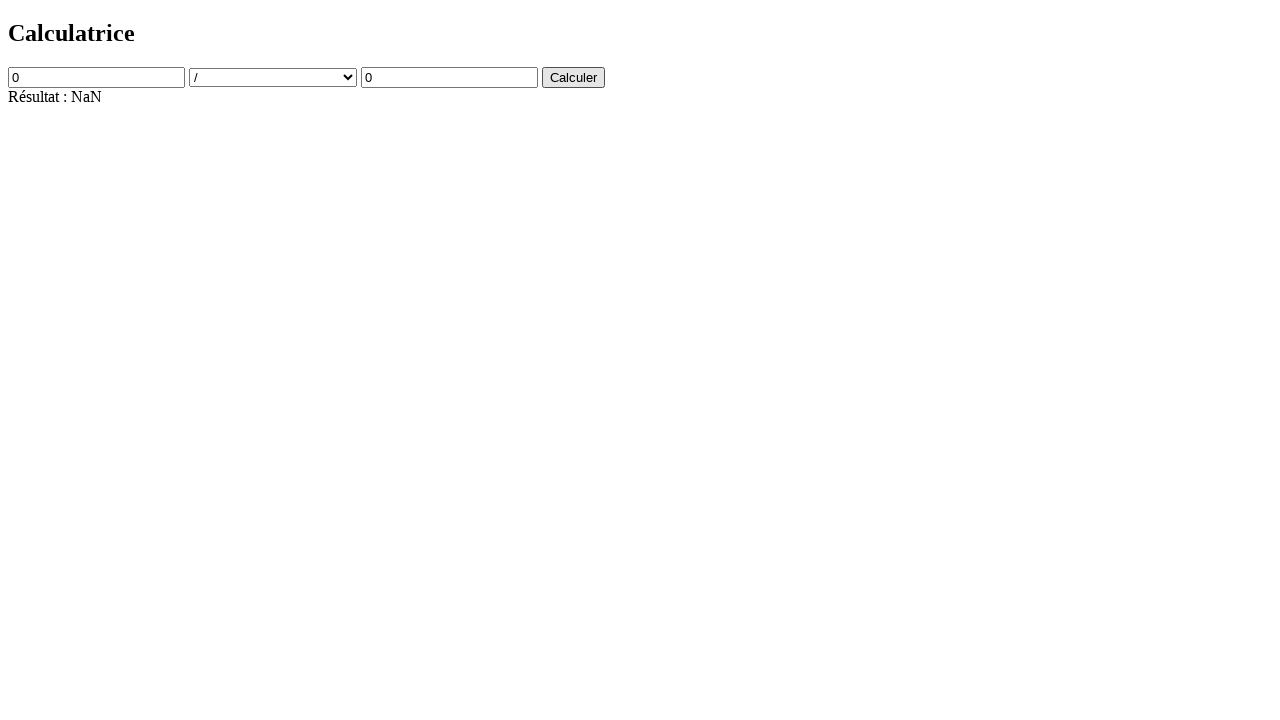

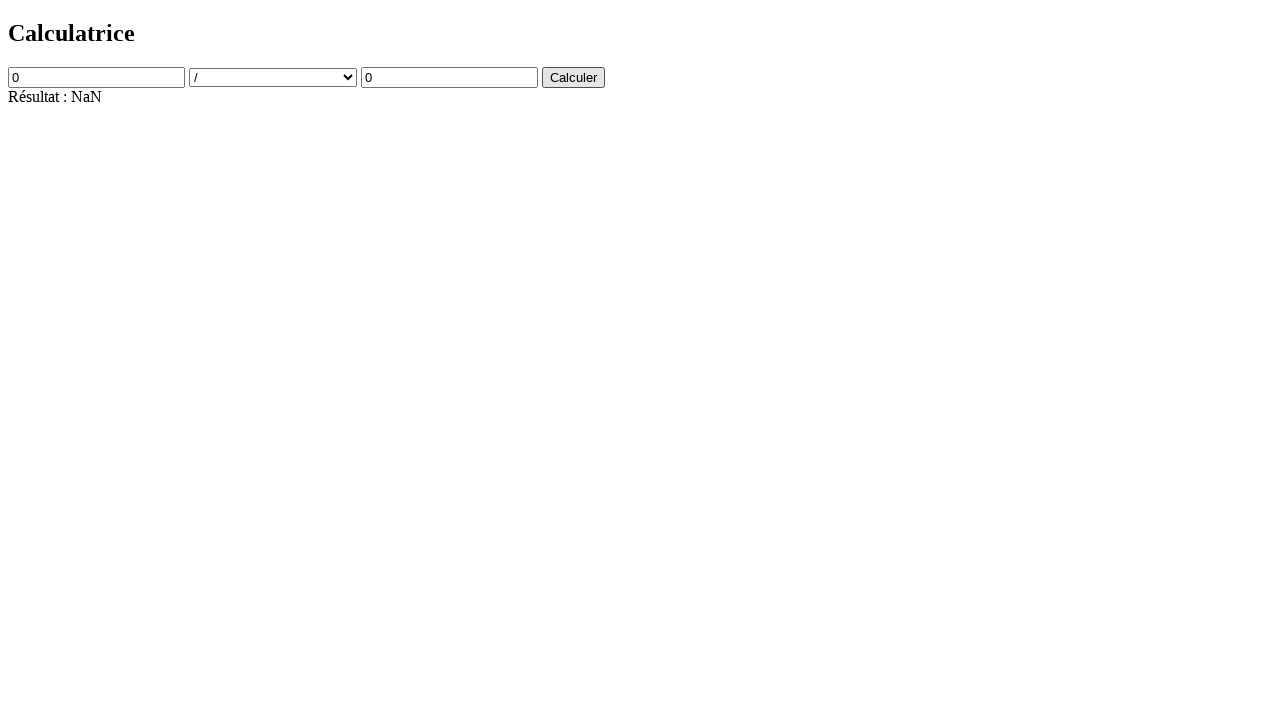